Demonstrates XPath locator strategies by navigating to an automation practice page and verifying the presence of header buttons using XPath axis methods (following-sibling and parent)

Starting URL: https://www.rahulshettyacademy.com/AutomationPractice/

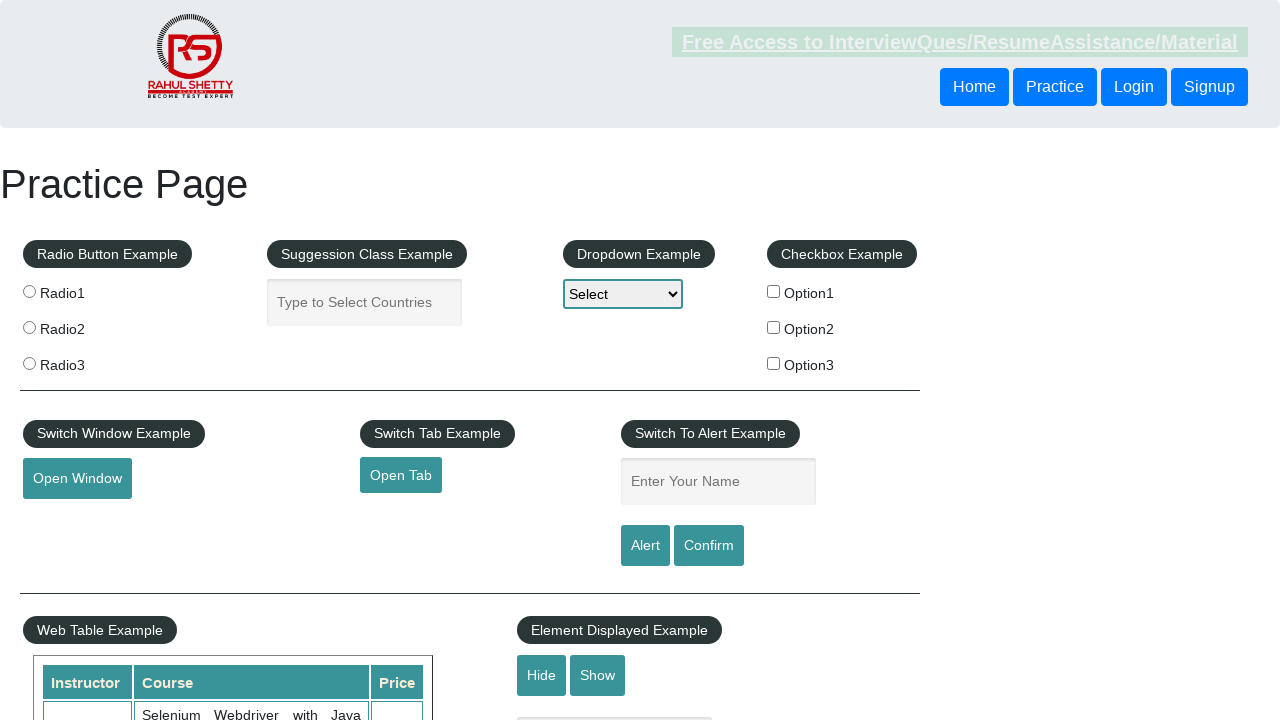

Navigated to Rahul Shetty Academy automation practice page
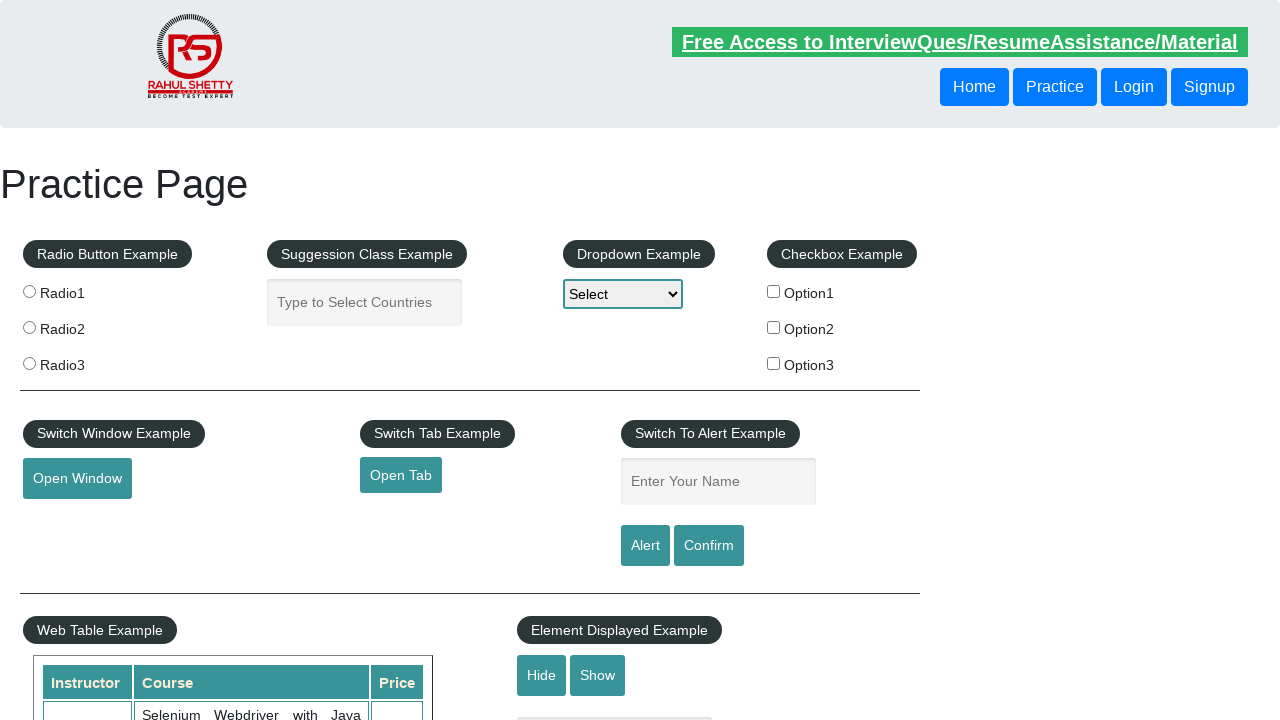

Waited for first header button to be present in DOM
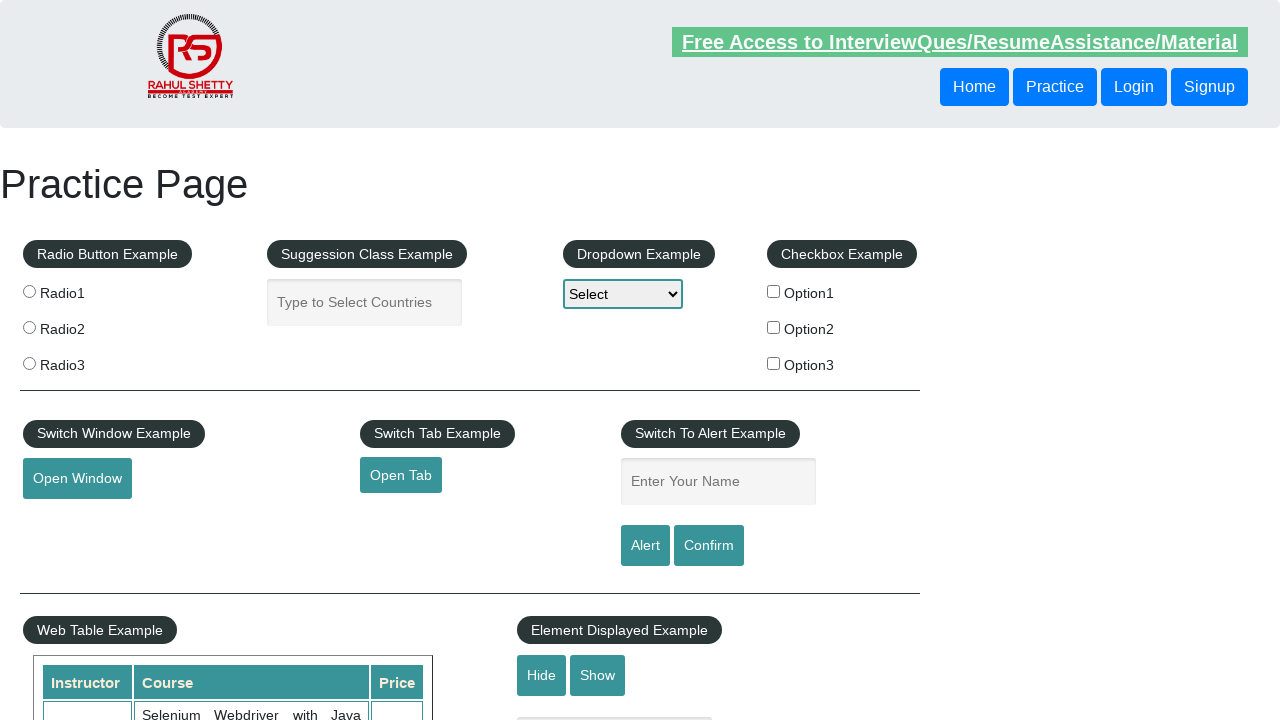

Located button using following-sibling XPath axis
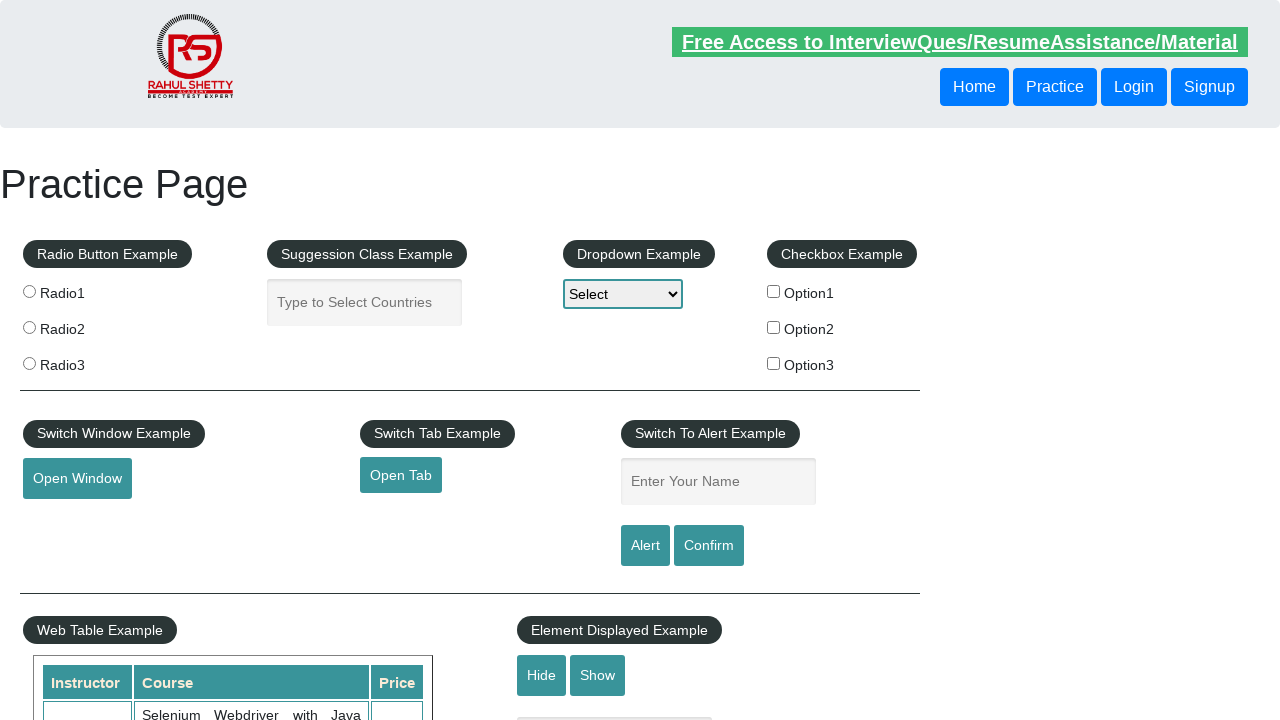

Verified button using following-sibling XPath axis is visible
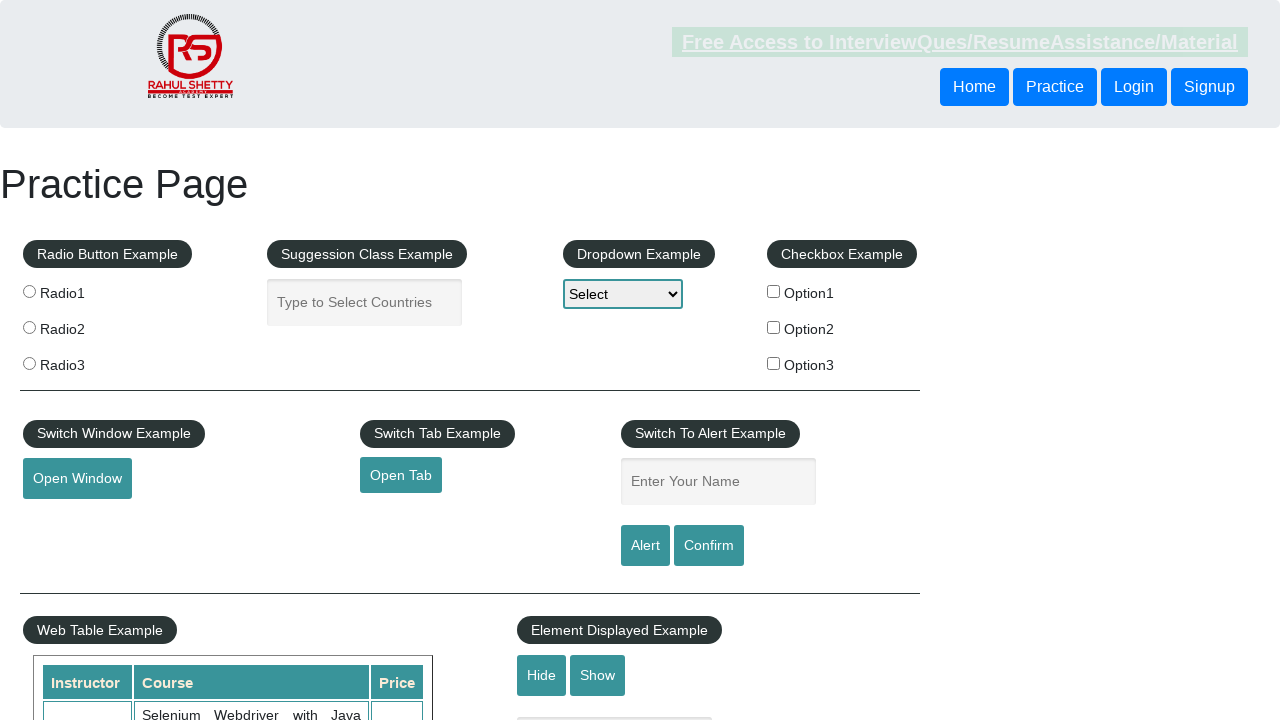

Located button using parent XPath axis
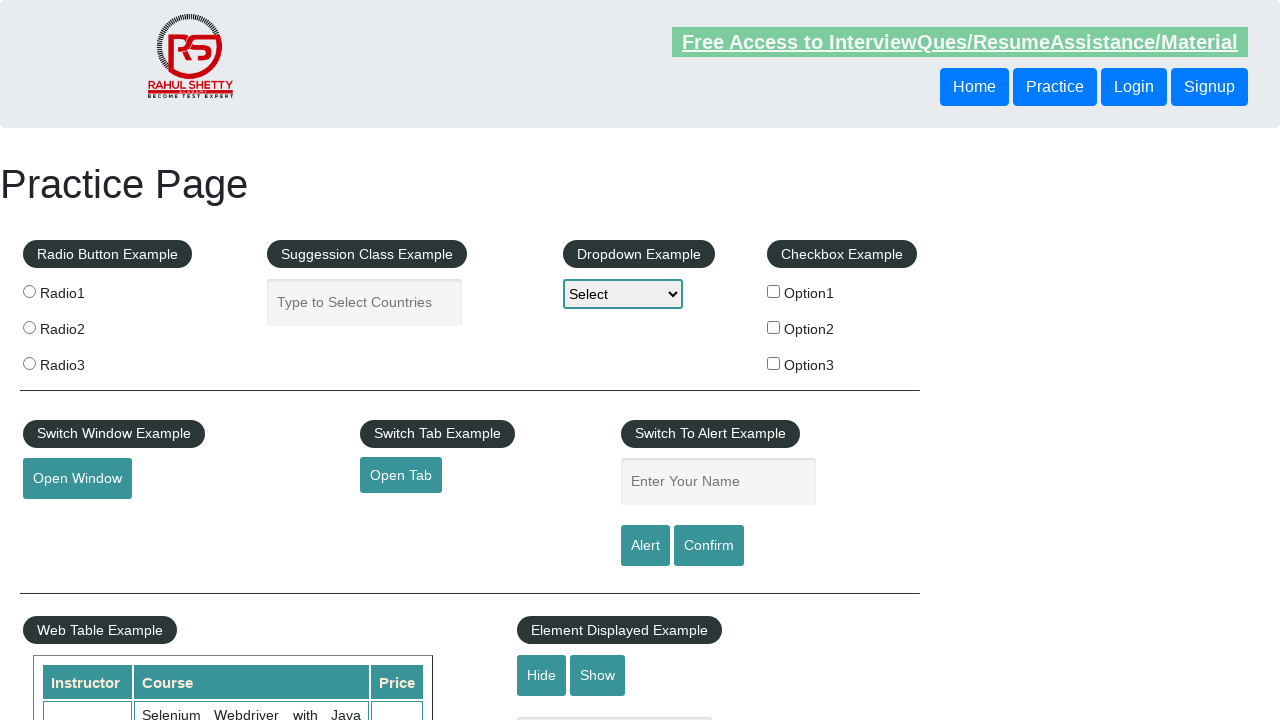

Verified button using parent XPath axis is visible
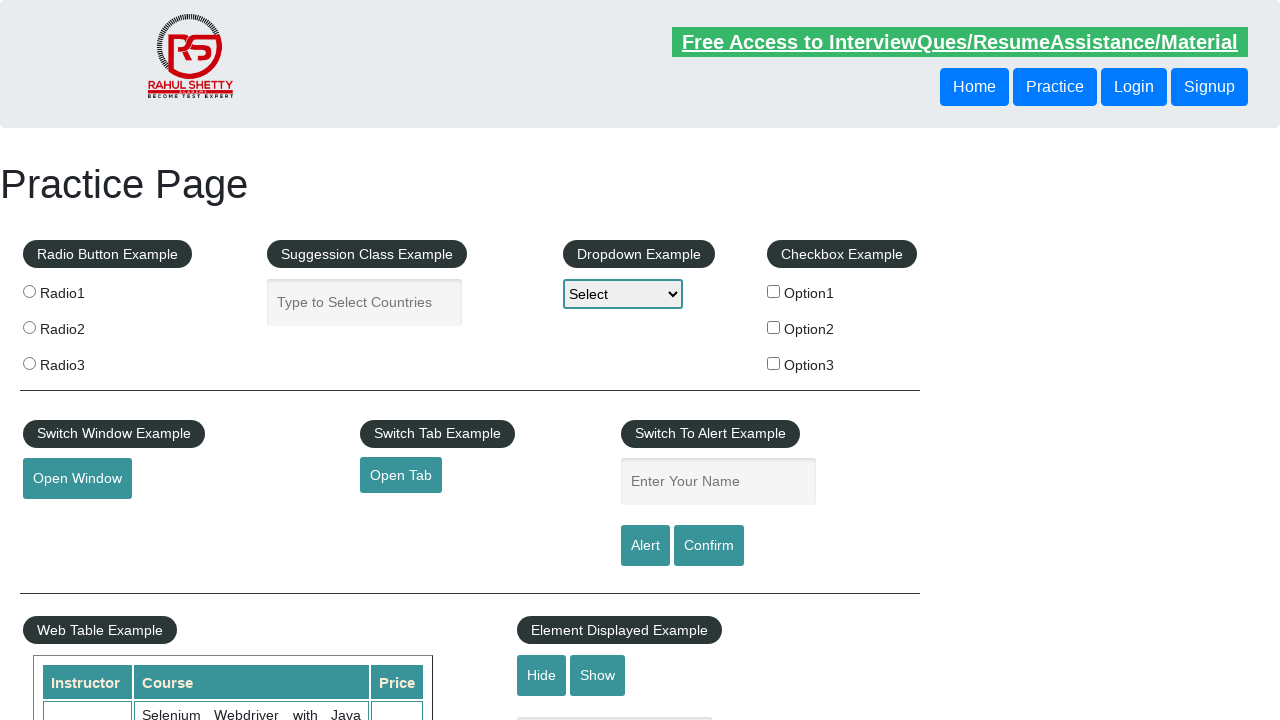

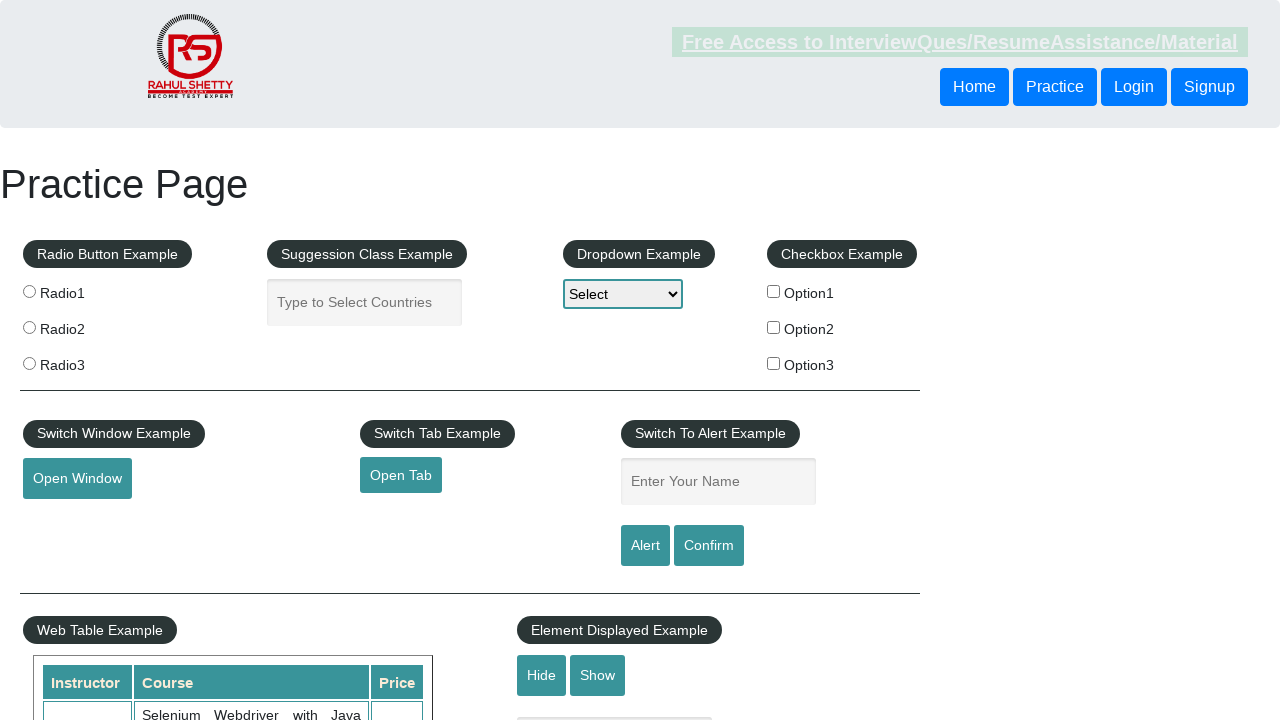